Tests a registration form by filling in first name, last name, and email fields, submitting the form, and verifying the success message is displayed.

Starting URL: http://suninjuly.github.io/registration1.html

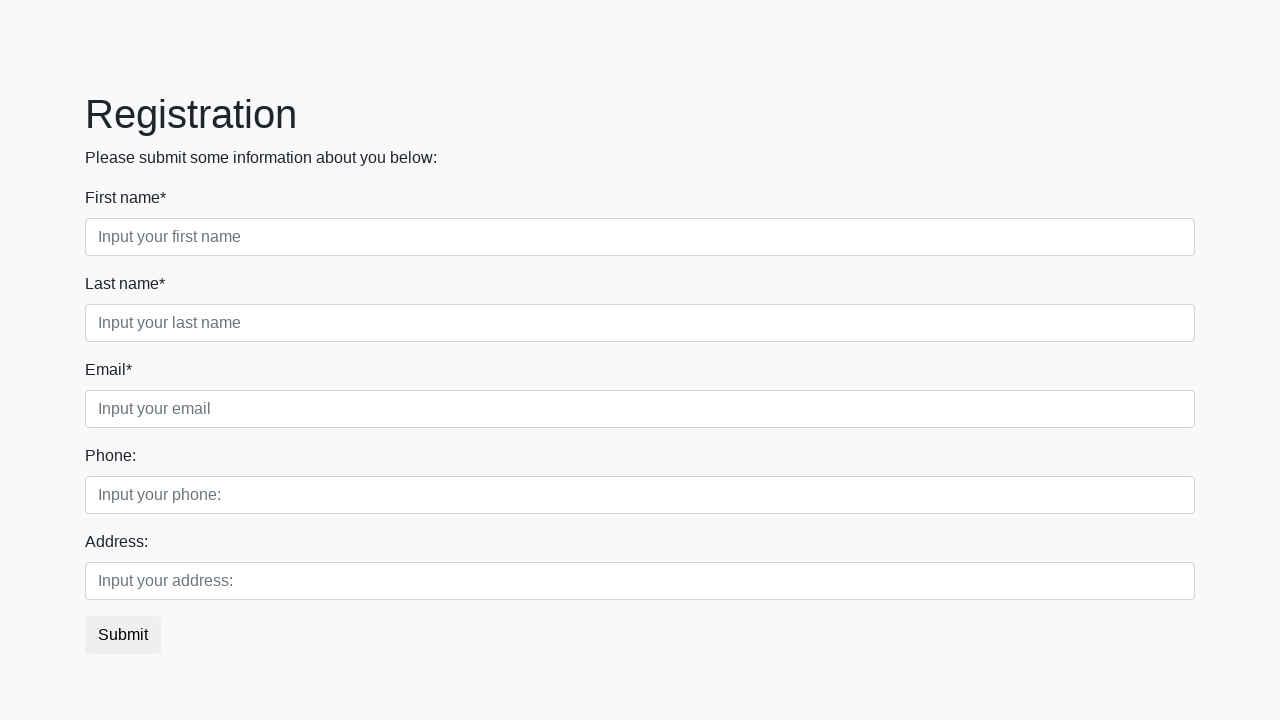

Filled first name field with 'Ivan' on input:first-of-type
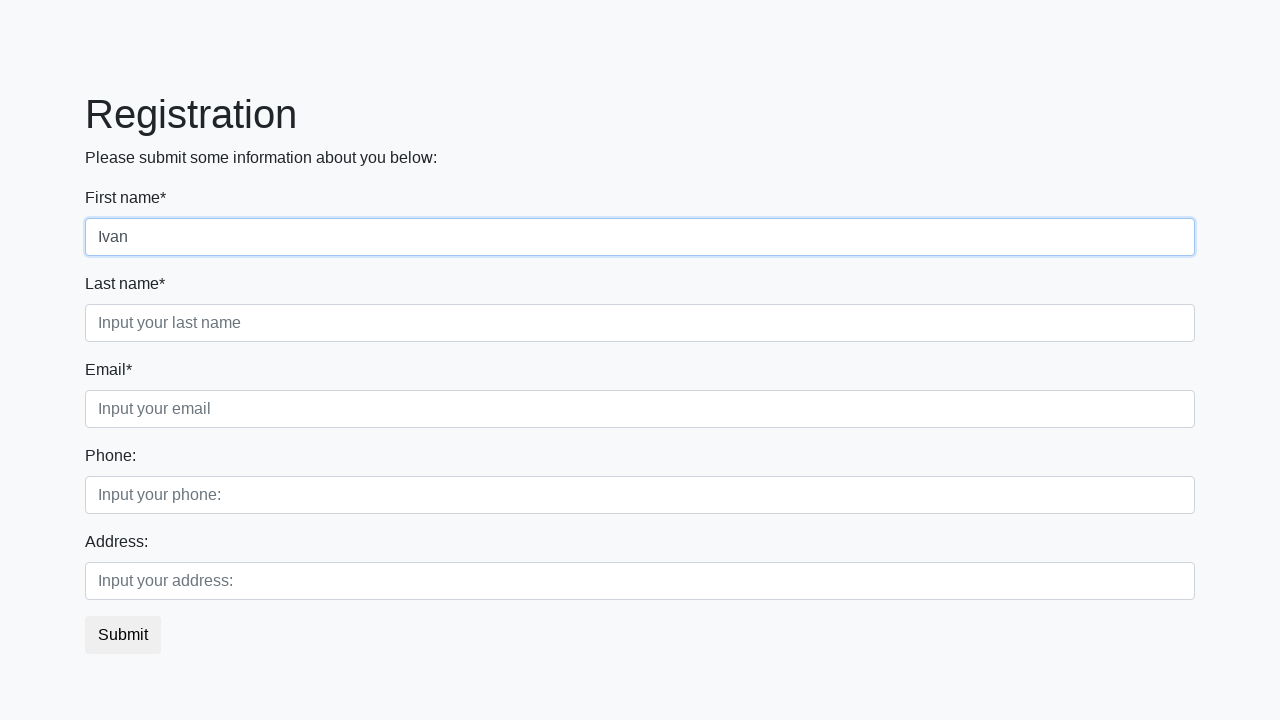

Filled last name field with 'Petrov' on input.second
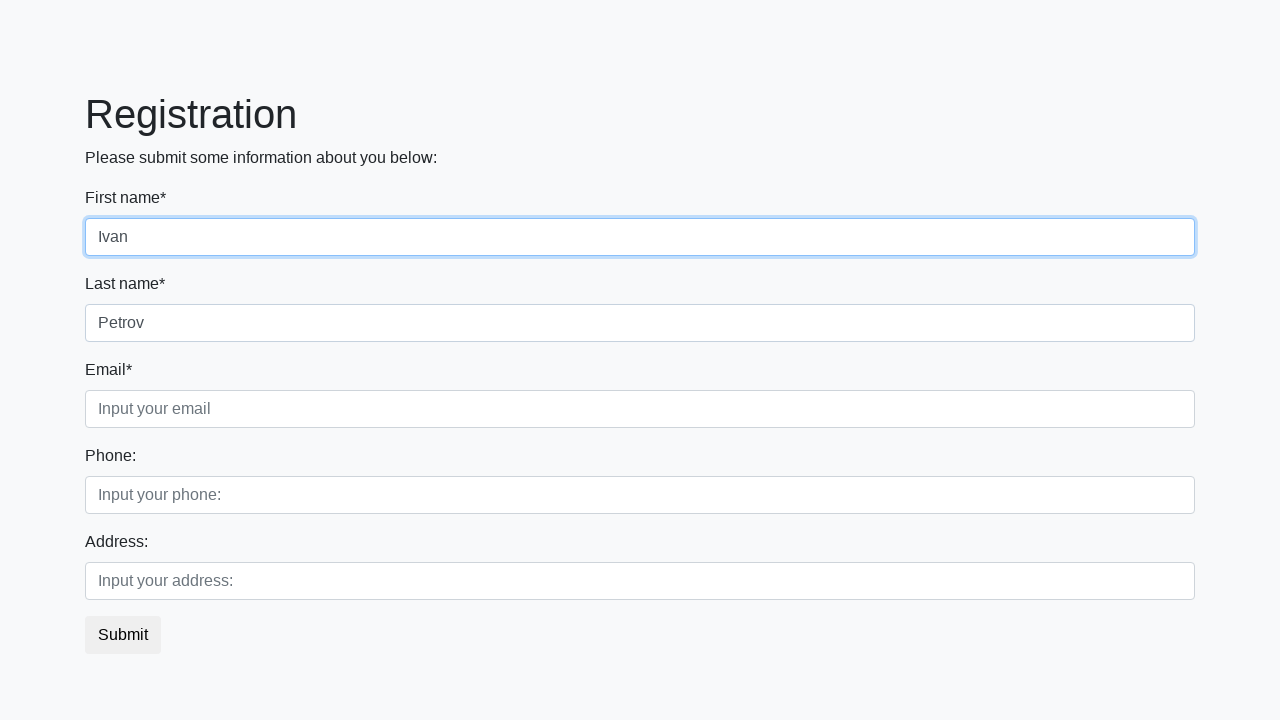

Filled email field with 'ipetrov@stepik.com' on input.third
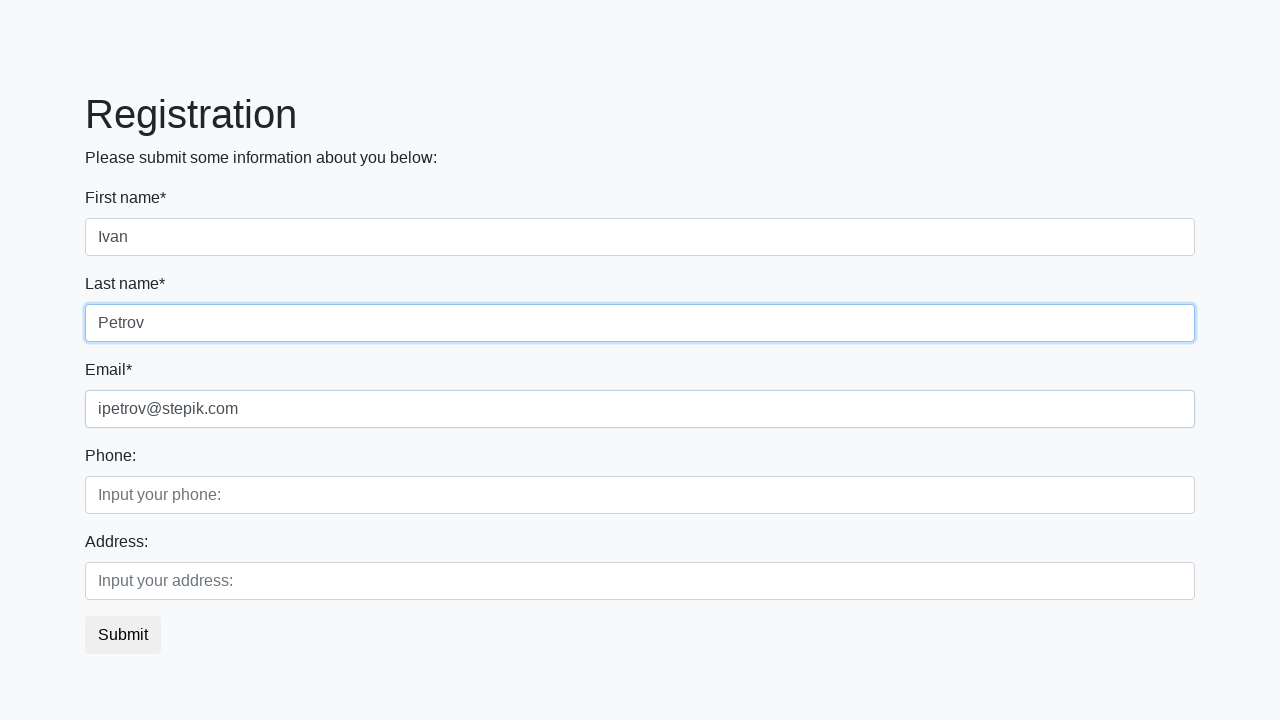

Clicked submit button at (123, 635) on button.btn
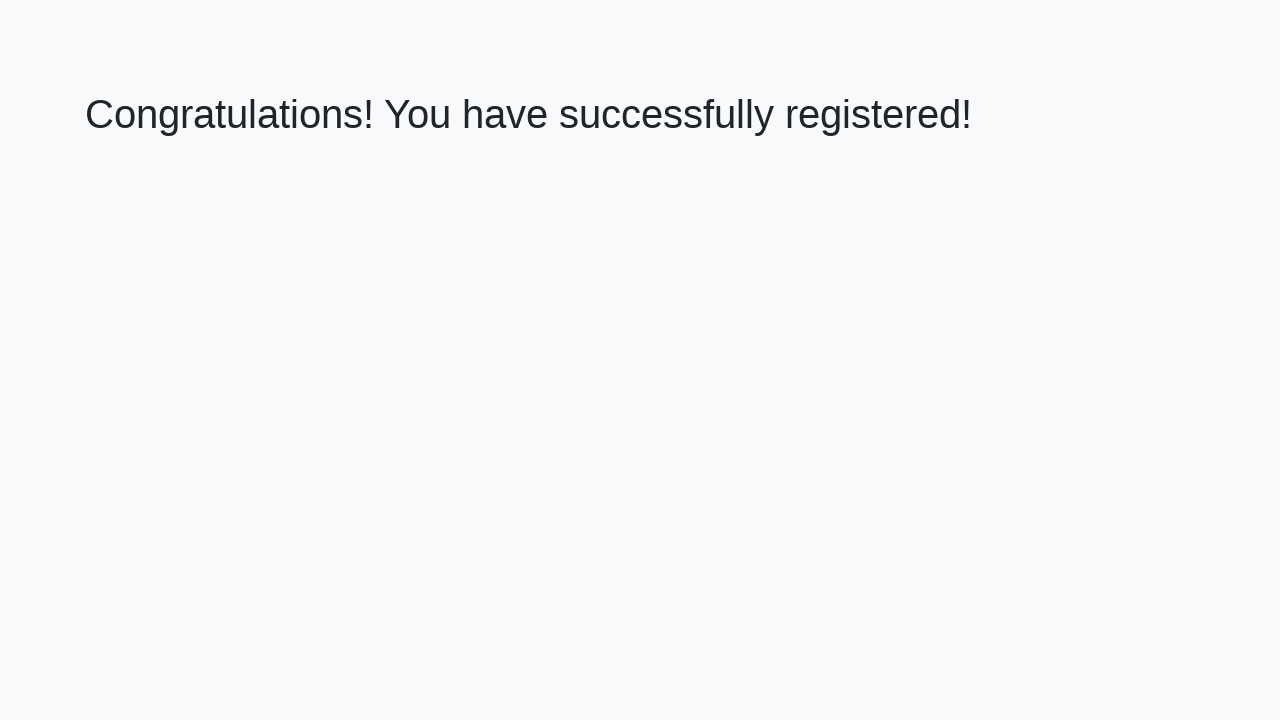

Success message h1 element loaded
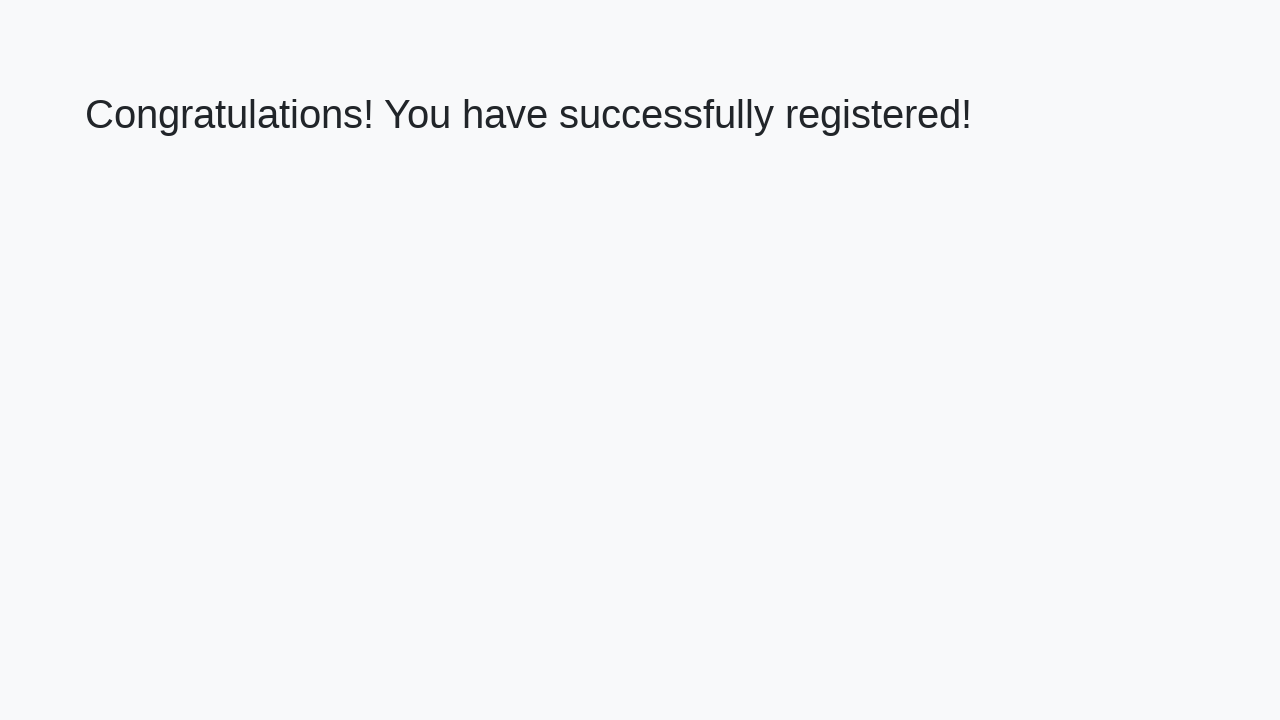

Retrieved success message text
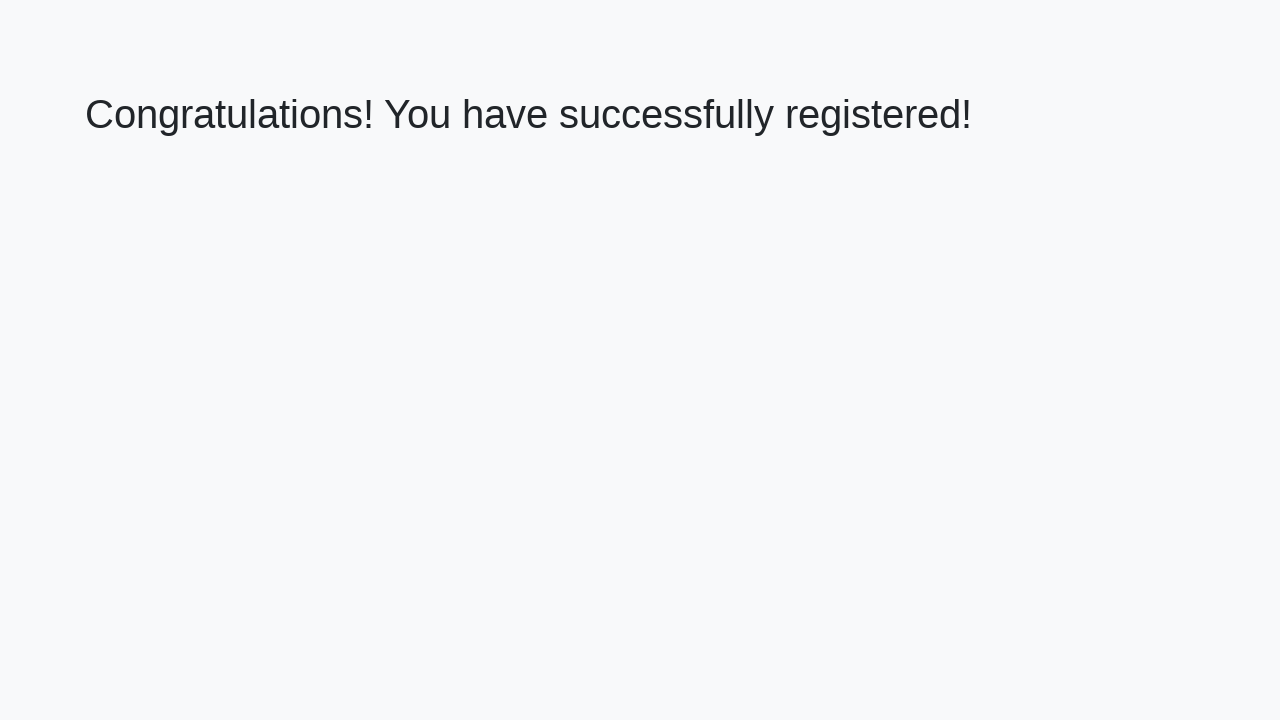

Verified success message: 'Congratulations! You have successfully registered!'
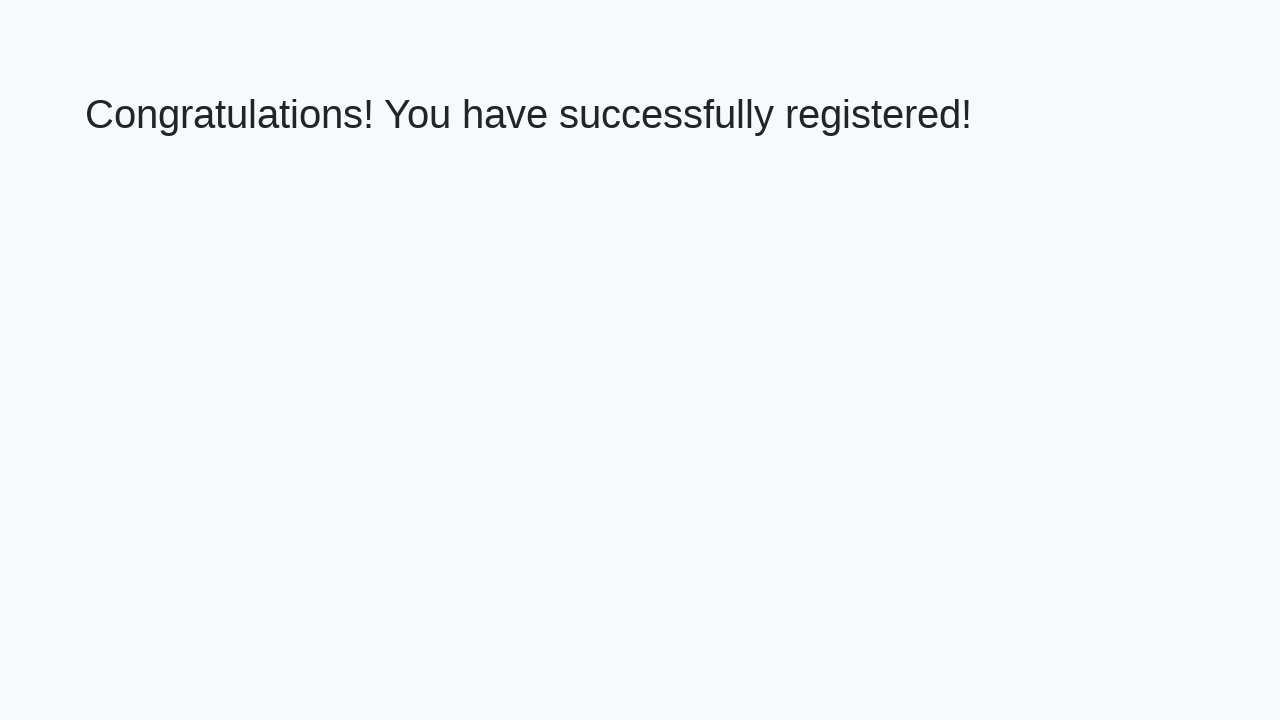

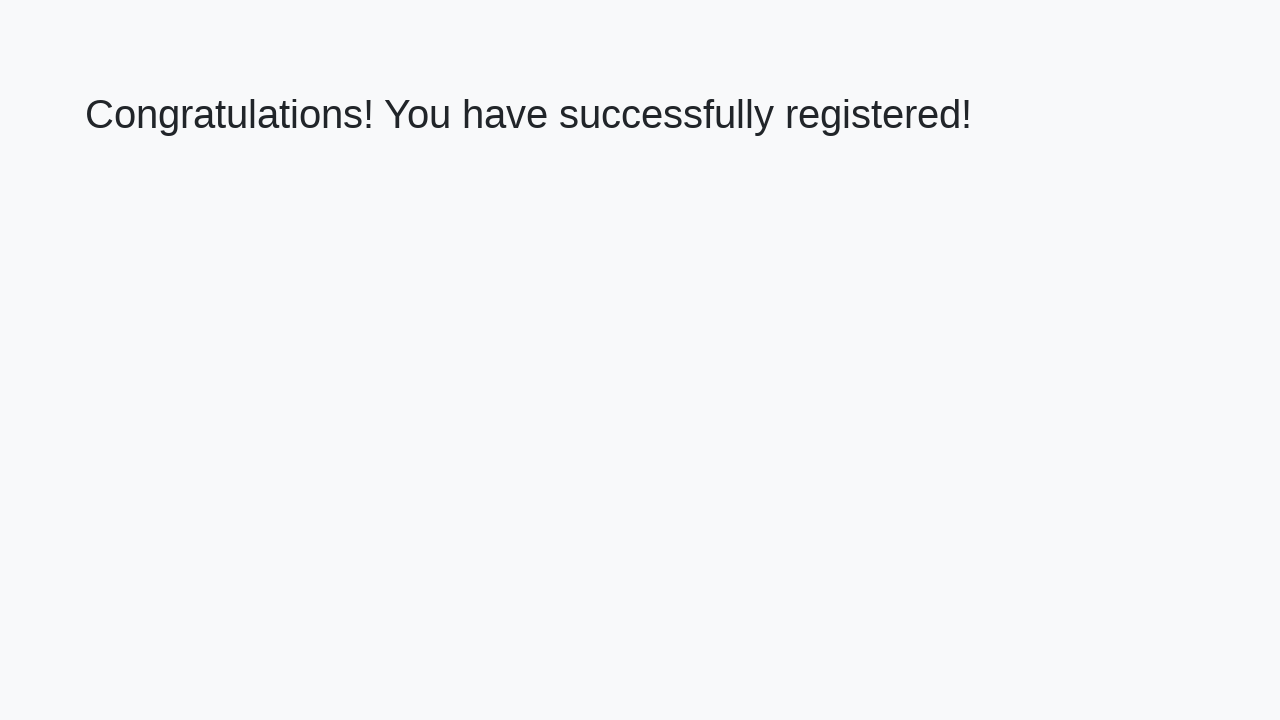